Tests a registration form by filling in username, email, selecting gender and interests, choosing country, entering date of birth, setting a rating slider, and clicking on a star rating widget.

Starting URL: https://material.playwrightvn.com/

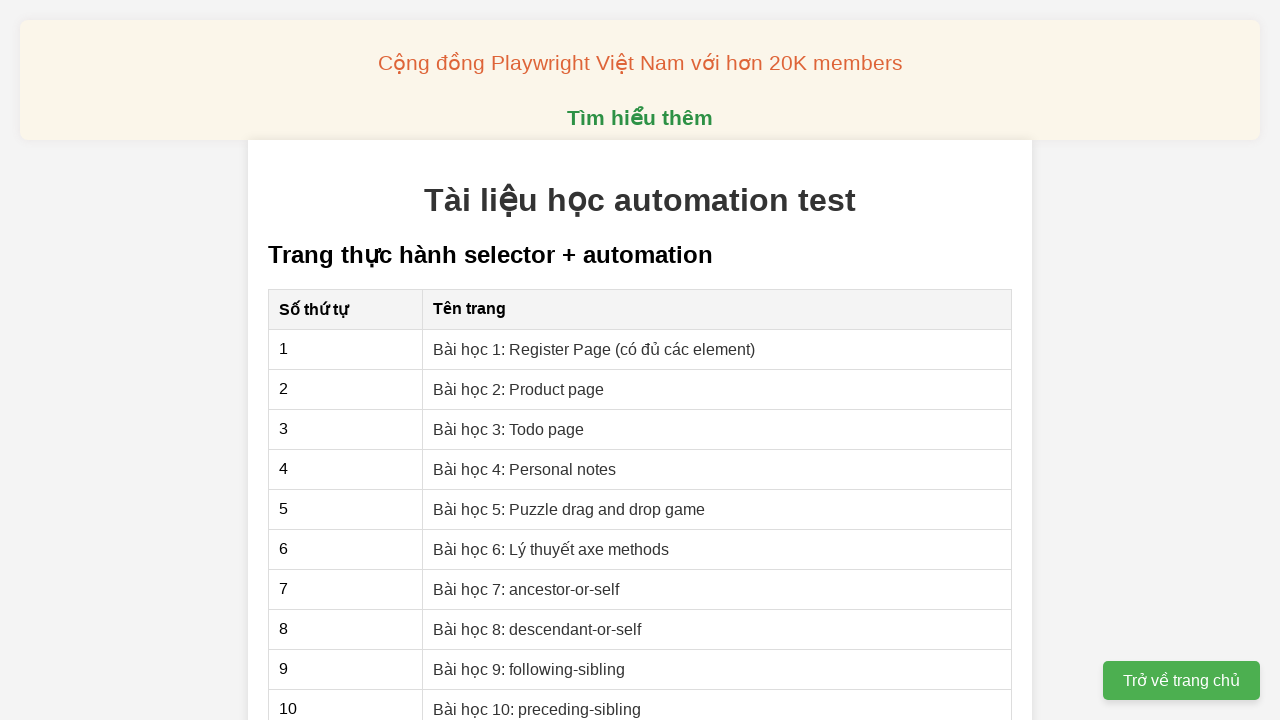

Clicked on Register Page link at (594, 349) on xpath=//a[contains(text(),'Register Page')]
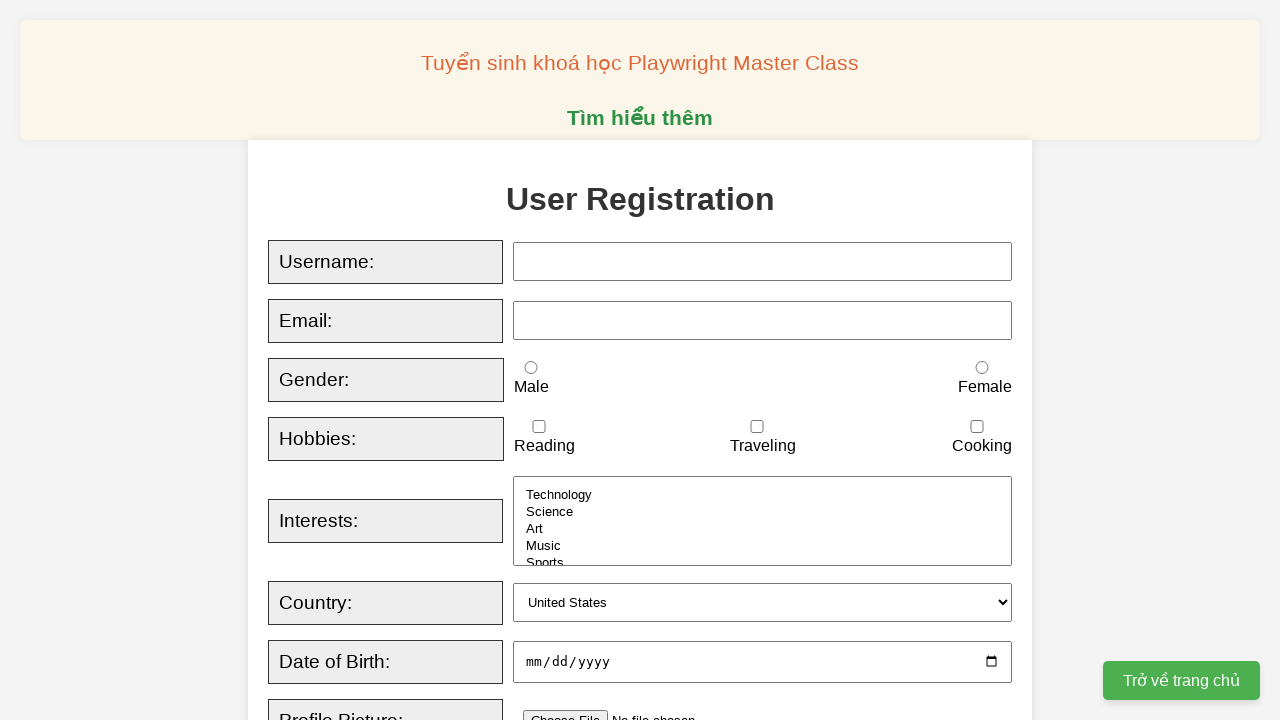

Filled username field with 'ngaquynh' on input#username
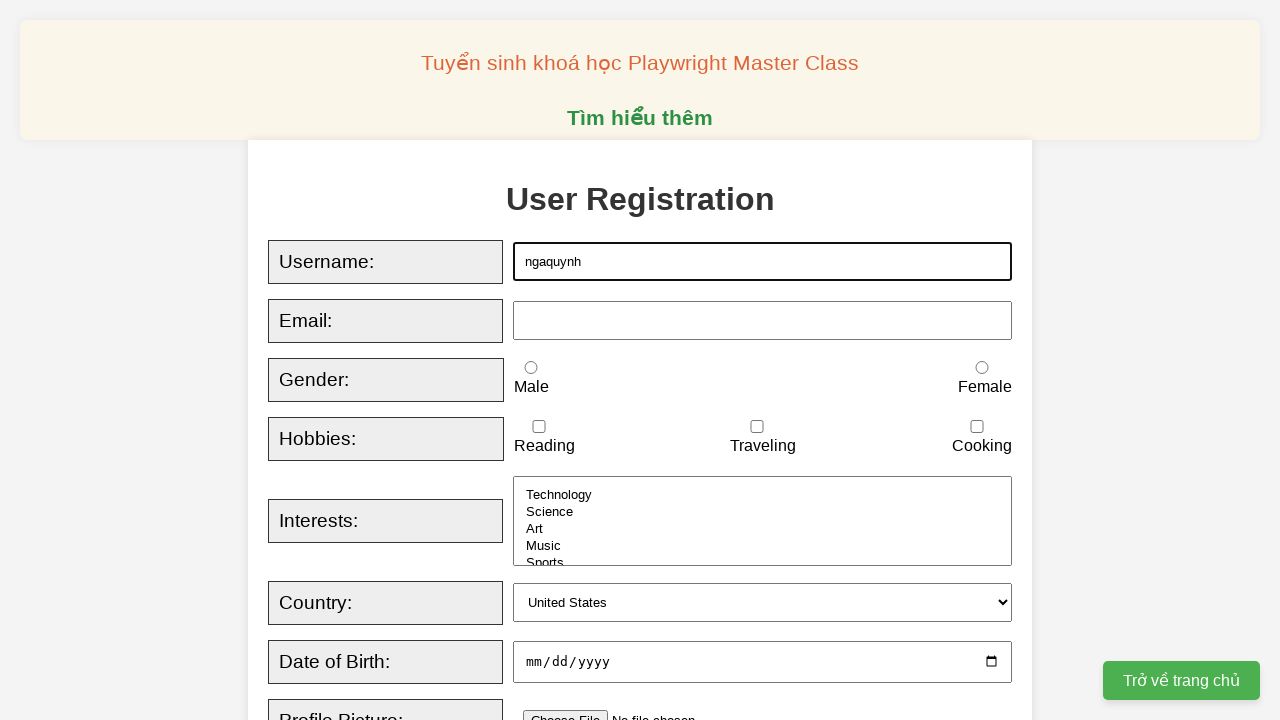

Filled email field with 'nga@gmail.com' on input#email
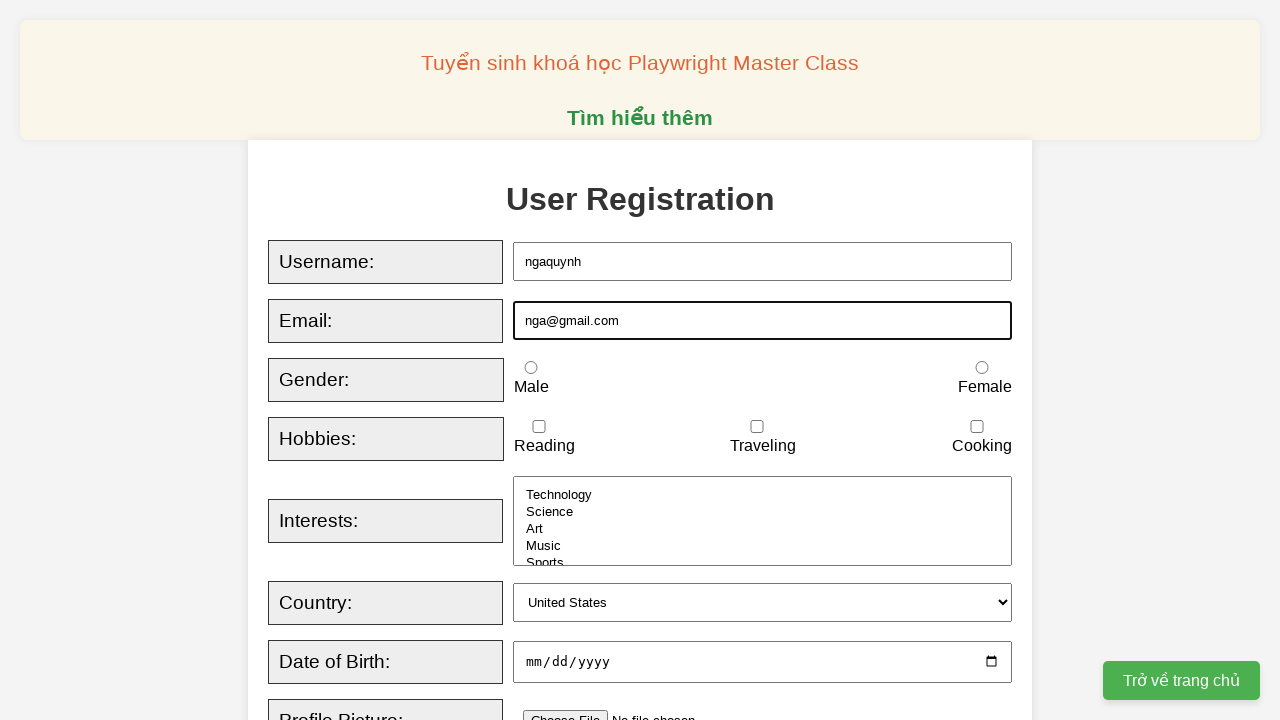

Selected female gender option at (982, 368) on input#female
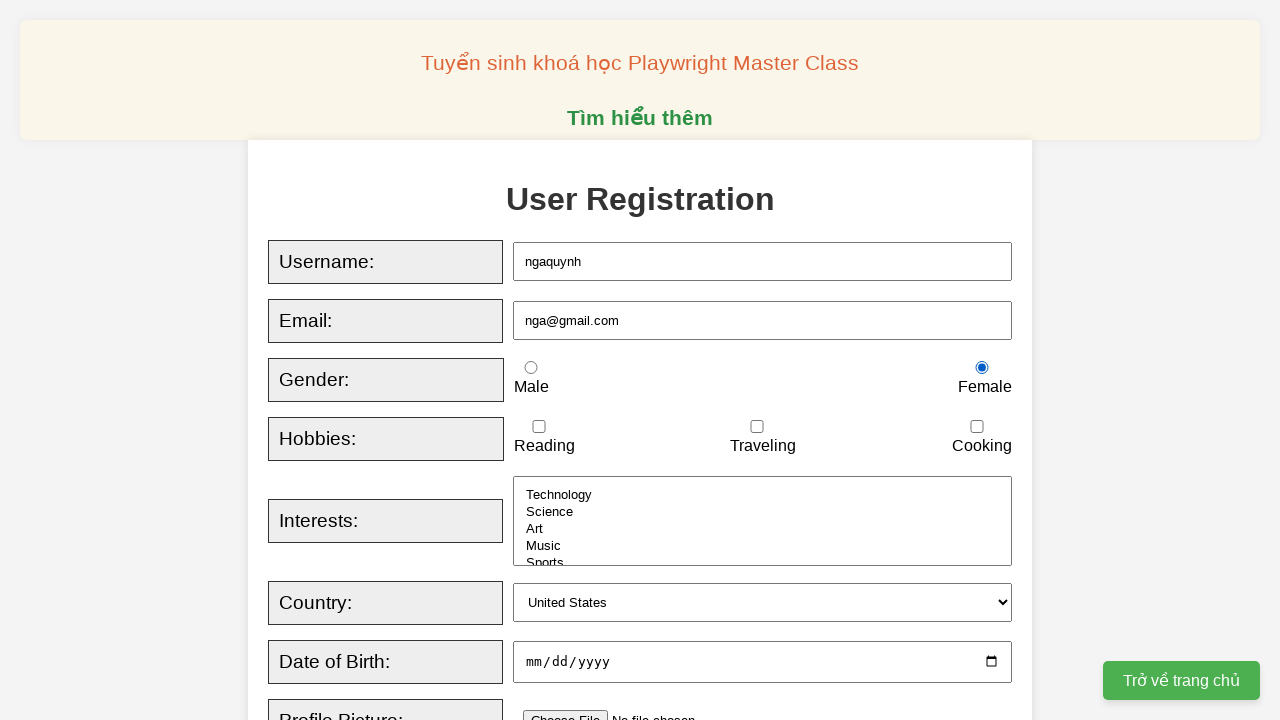

Checked traveling interest checkbox at (757, 427) on input#traveling
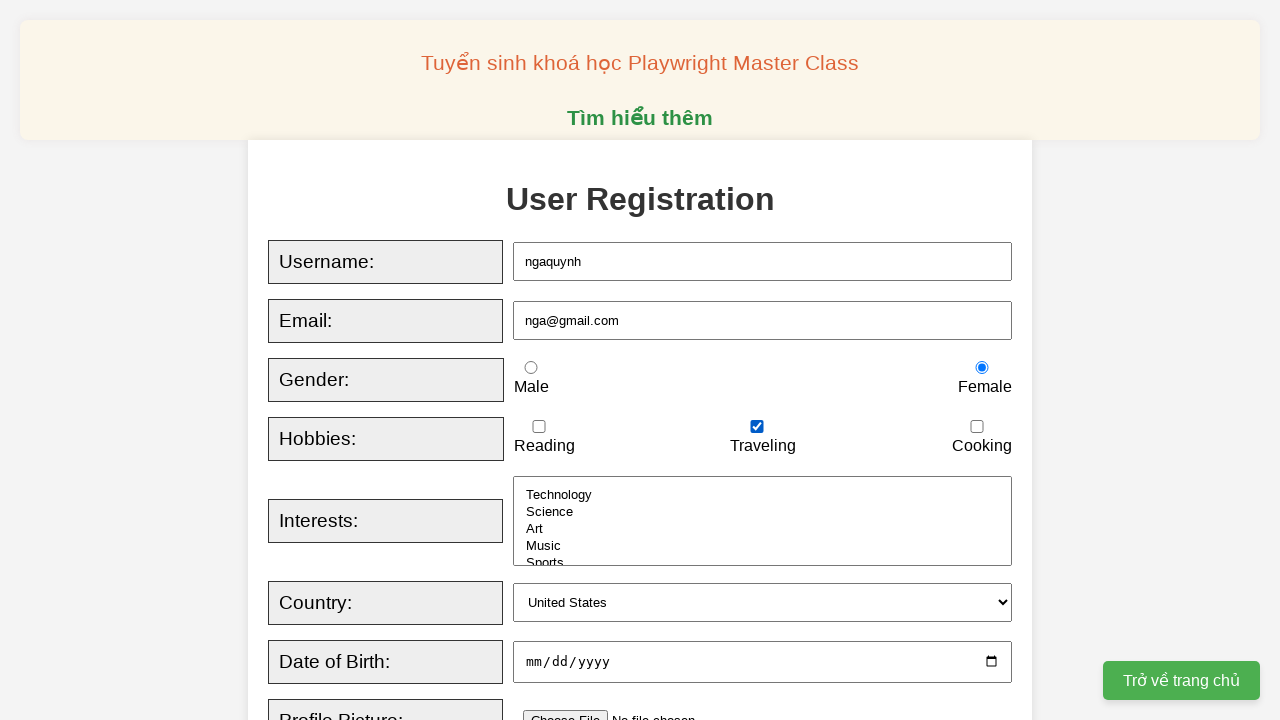

Selected 'technology' from interests dropdown on select#interests
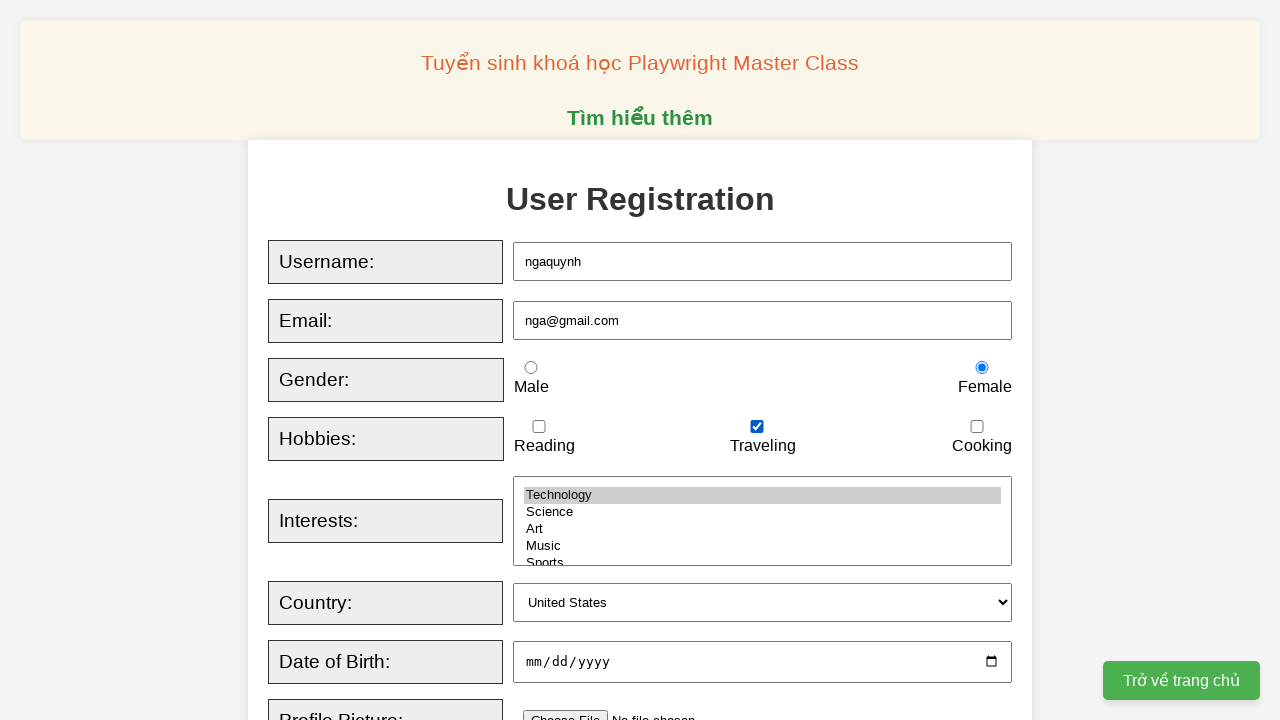

Selected 'canada' from country dropdown on select#country
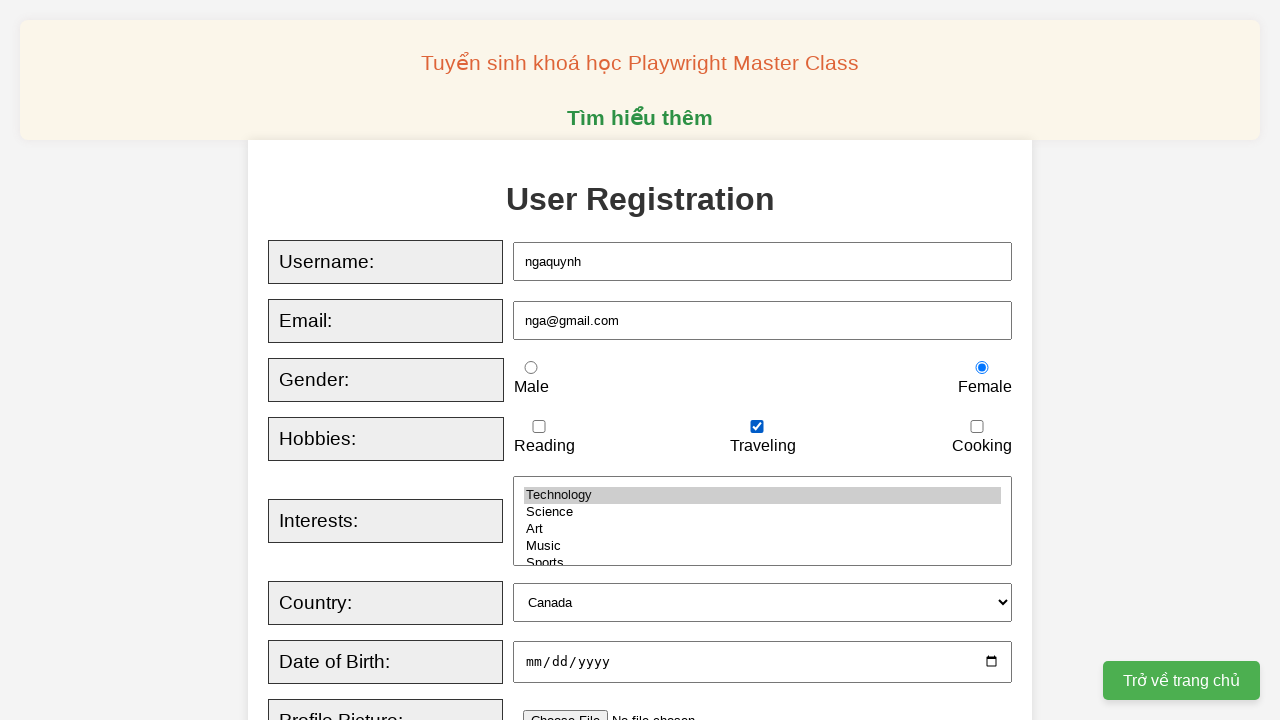

Filled date of birth with '2001-10-14' on input#dob
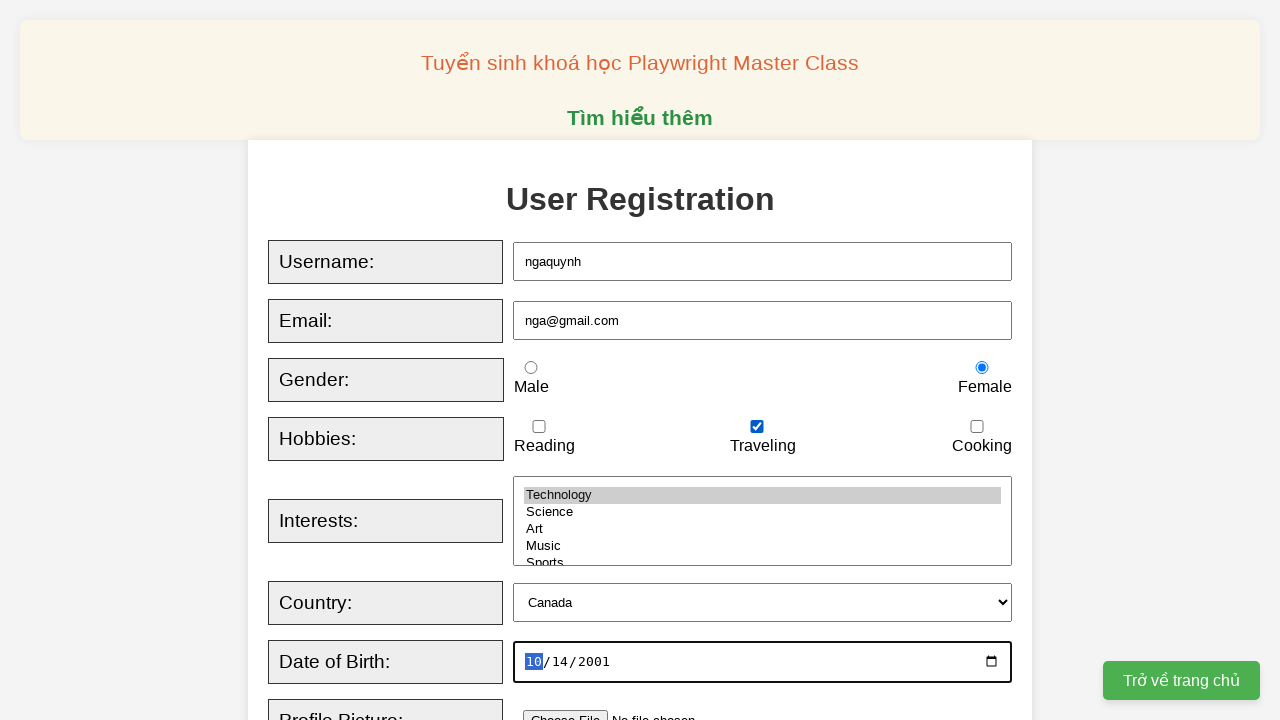

Set rating slider to value 8
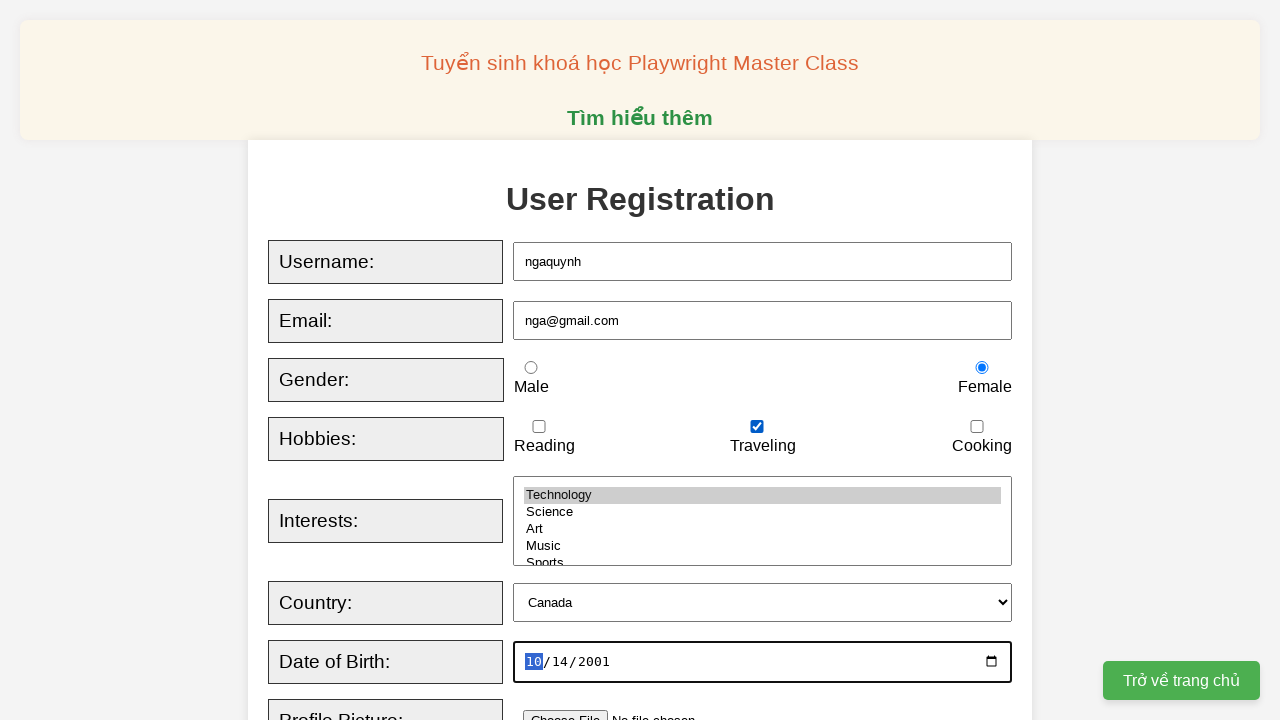

Clicked on star rating widget at center position at (564, 1119)
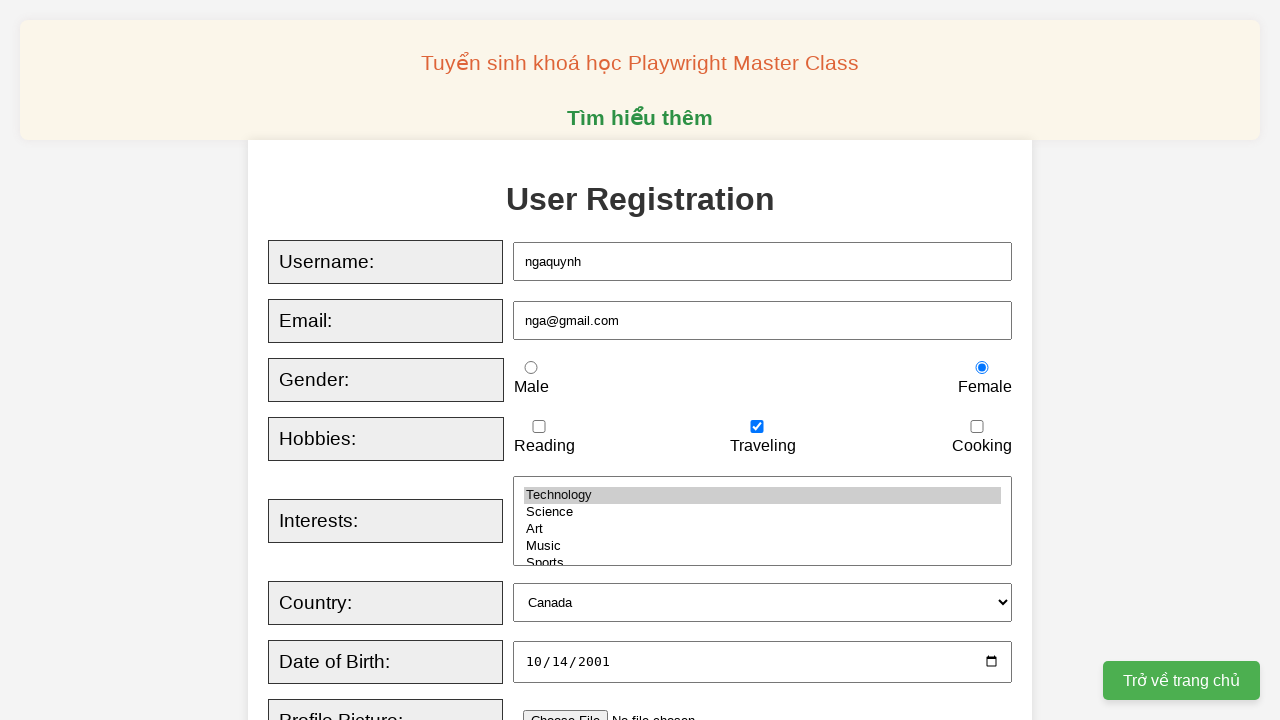

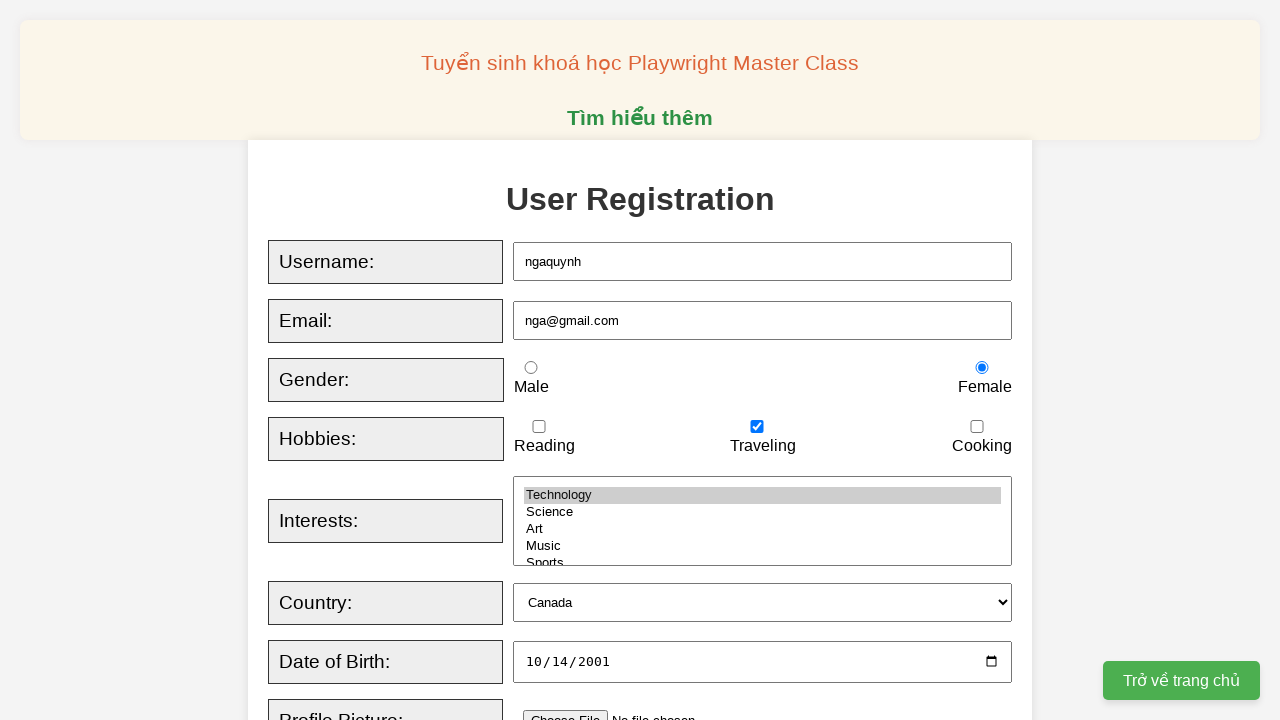